Opens the galleries page on production and verifies the URL is correct

Starting URL: https://www.ebaumsworld.com/pictures/

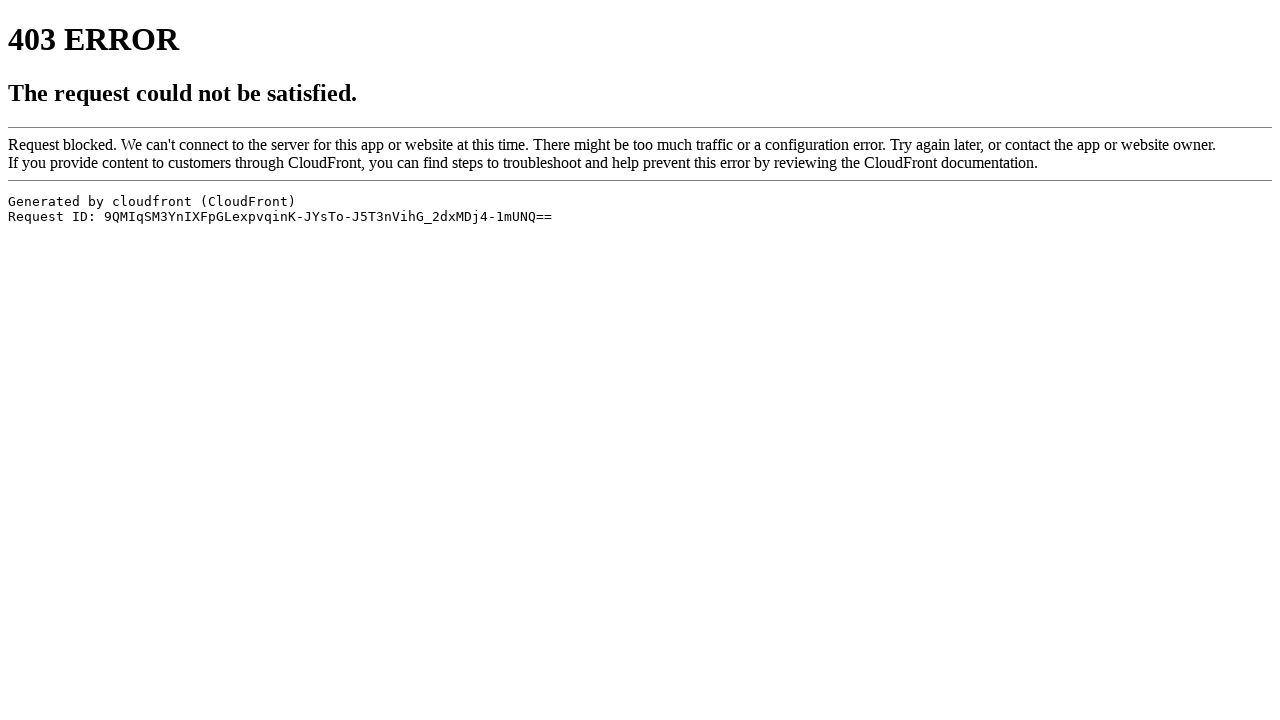

Navigated to eBaums World galleries page on production
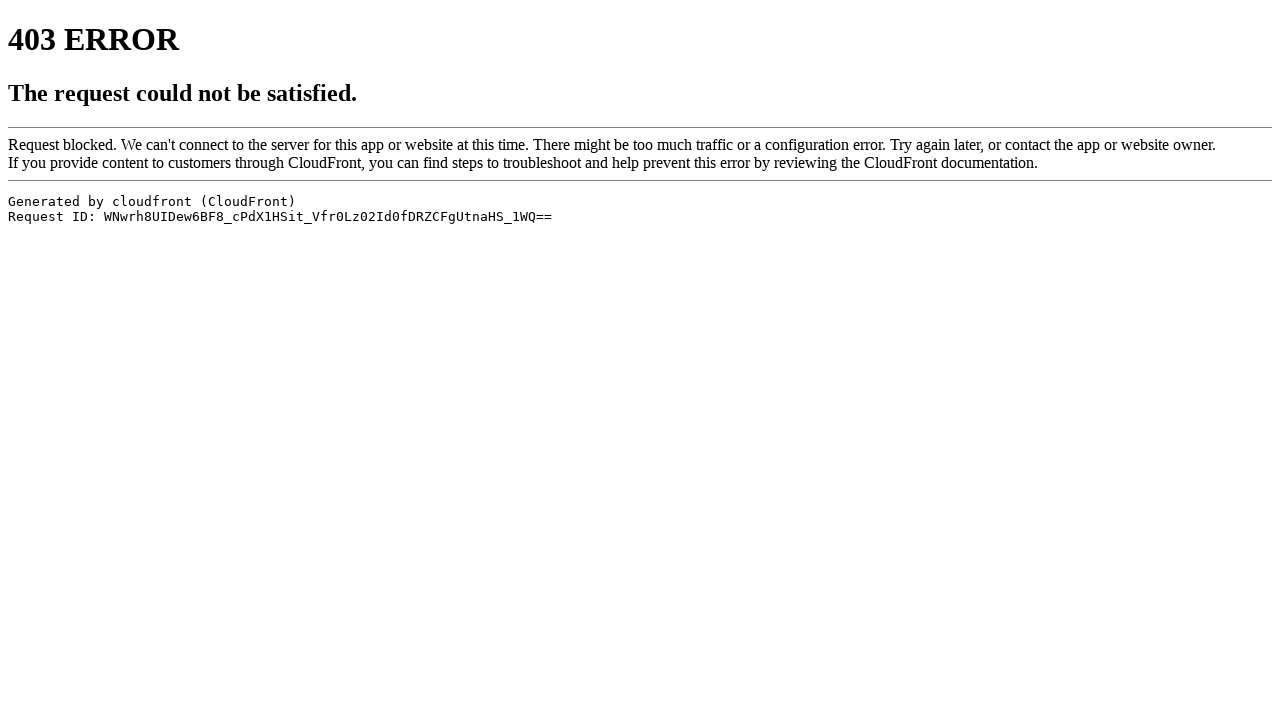

Verified URL is correct: https://www.ebaumsworld.com/pictures/
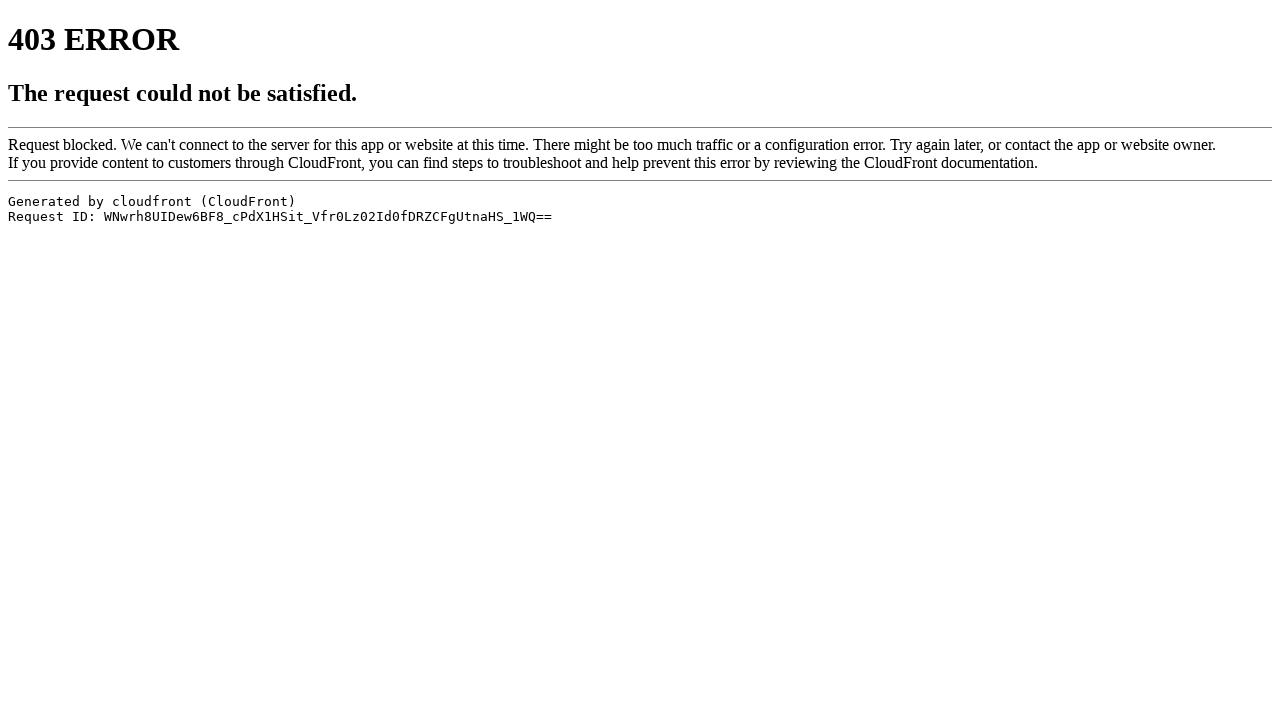

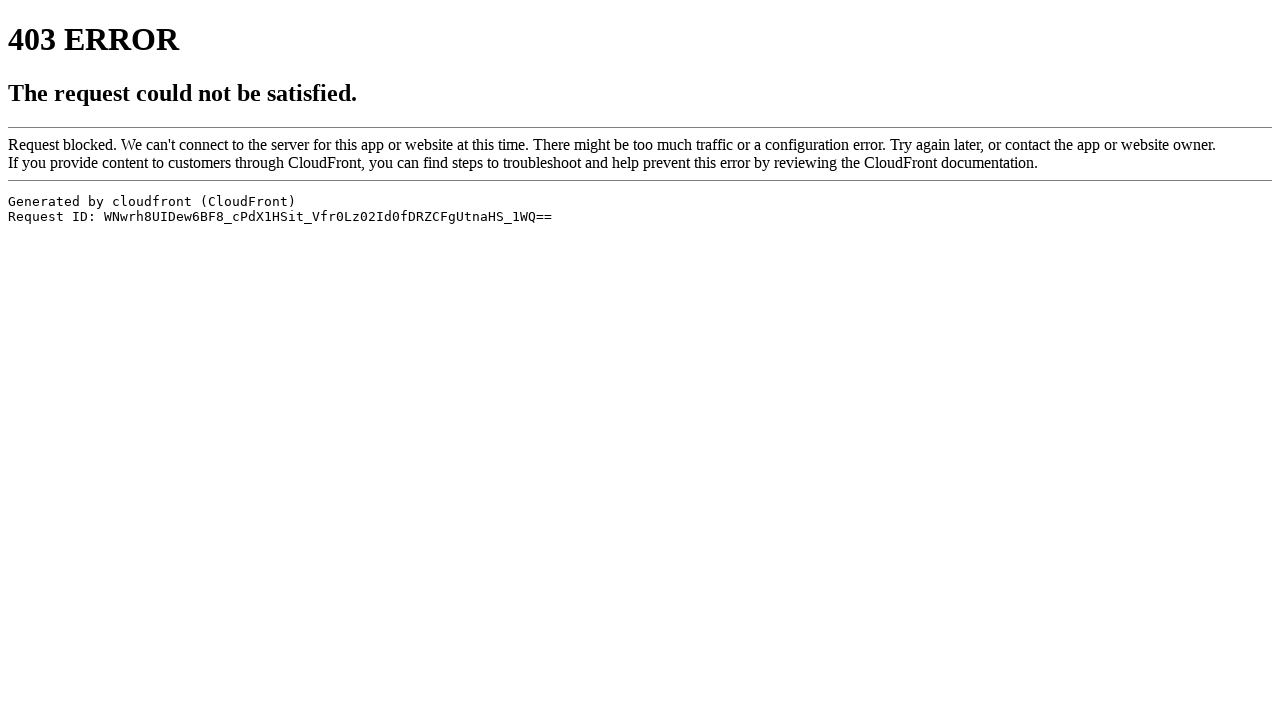